Clicks on the Classics category and verifies it shows 19 results.

Starting URL: http://books.toscrape.com

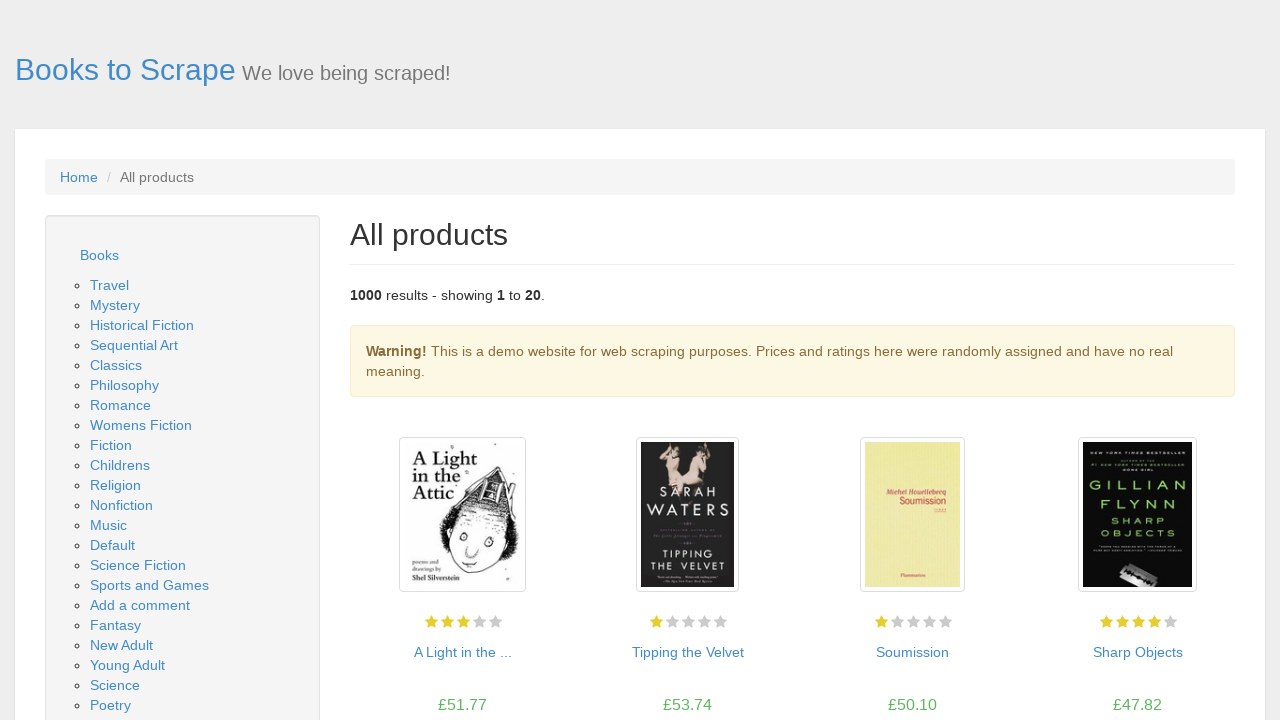

Clicked on Classics category in sidebar at (116, 365) on a:has-text('Classics')
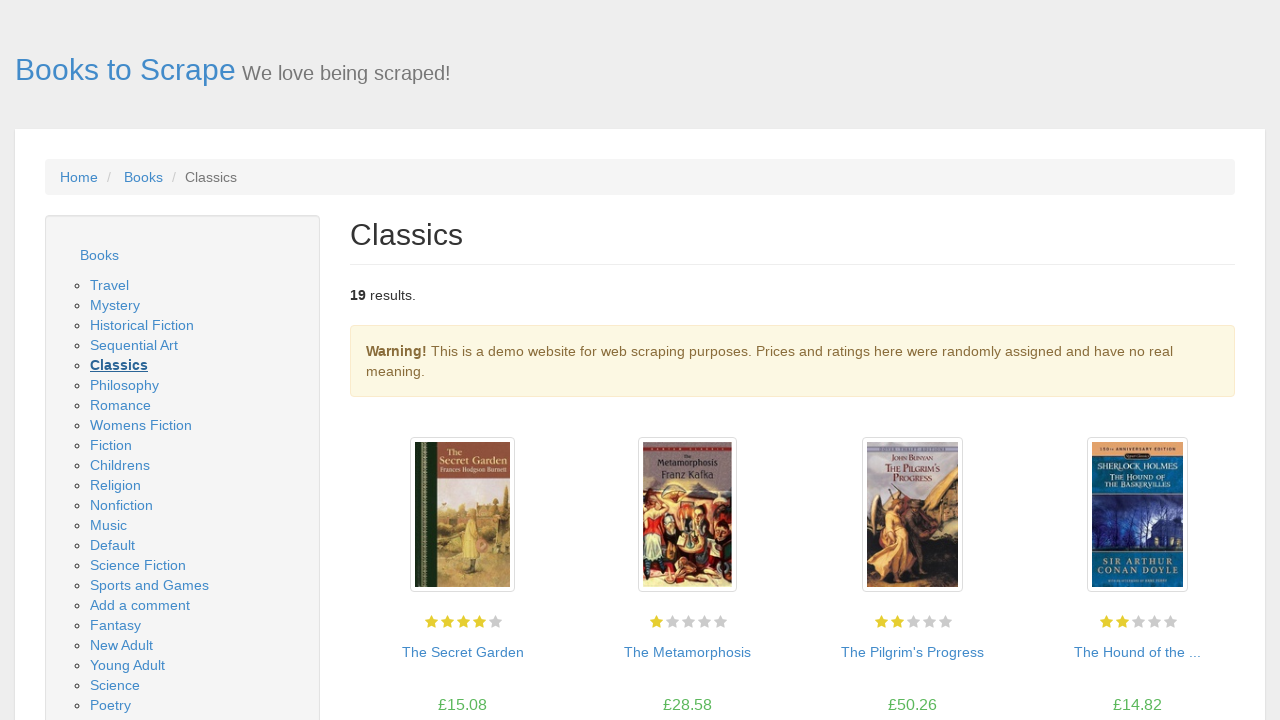

Waited for results count selector to load
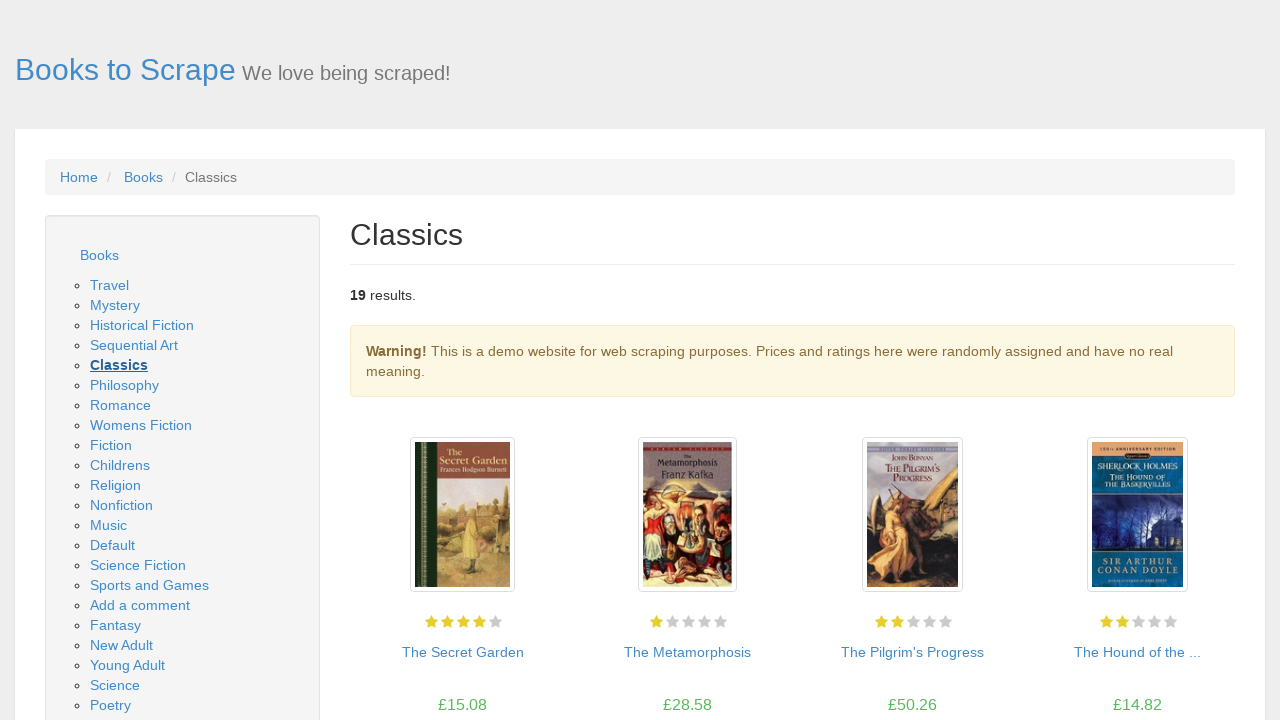

Located results count element
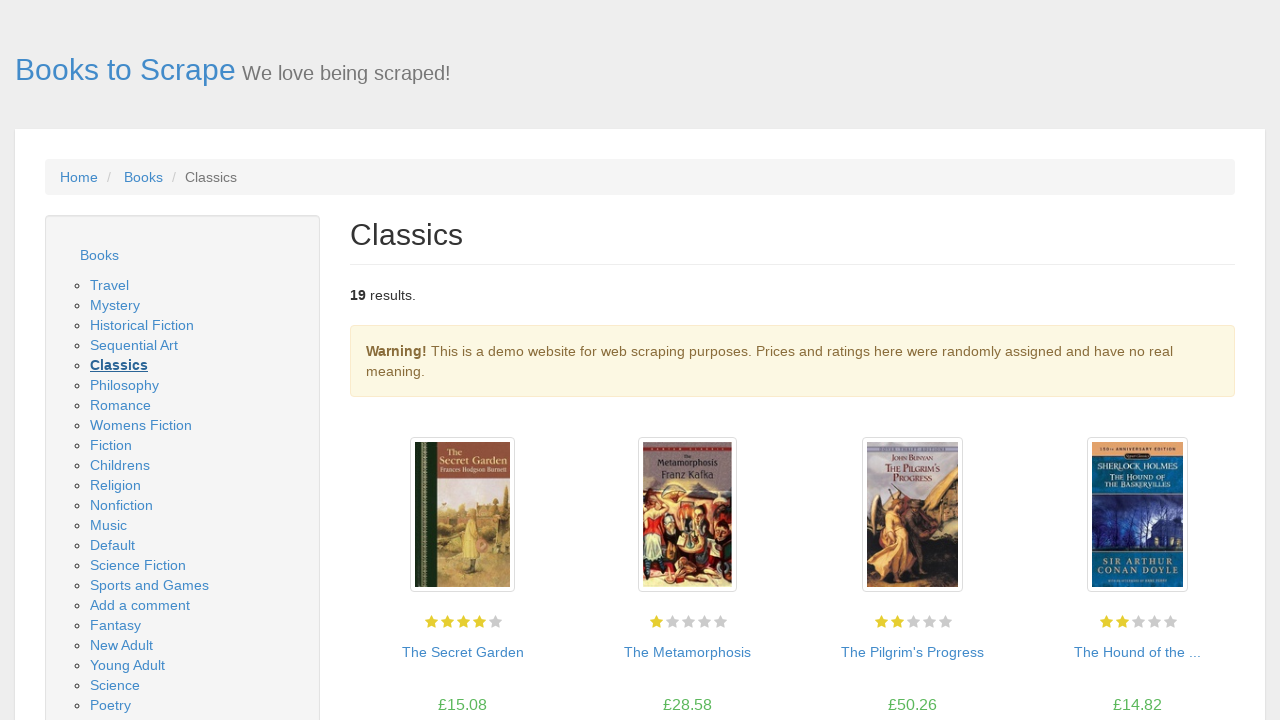

Verified Classics category shows 19 results
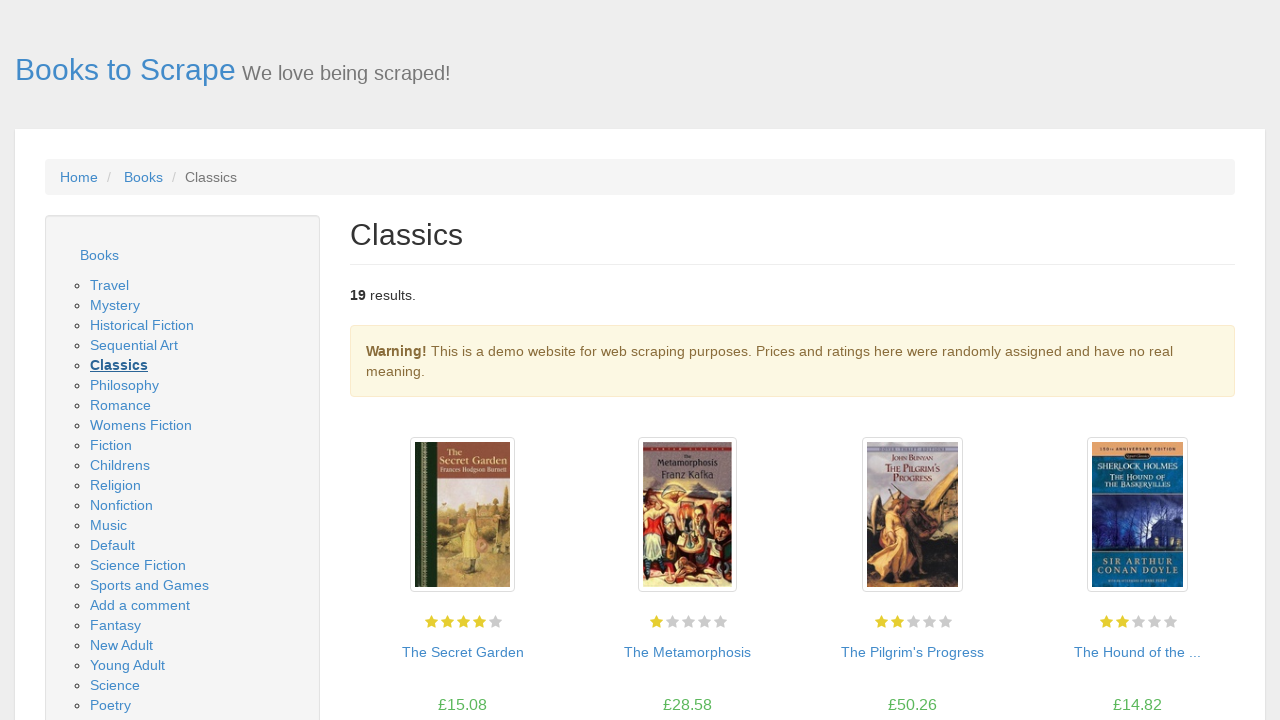

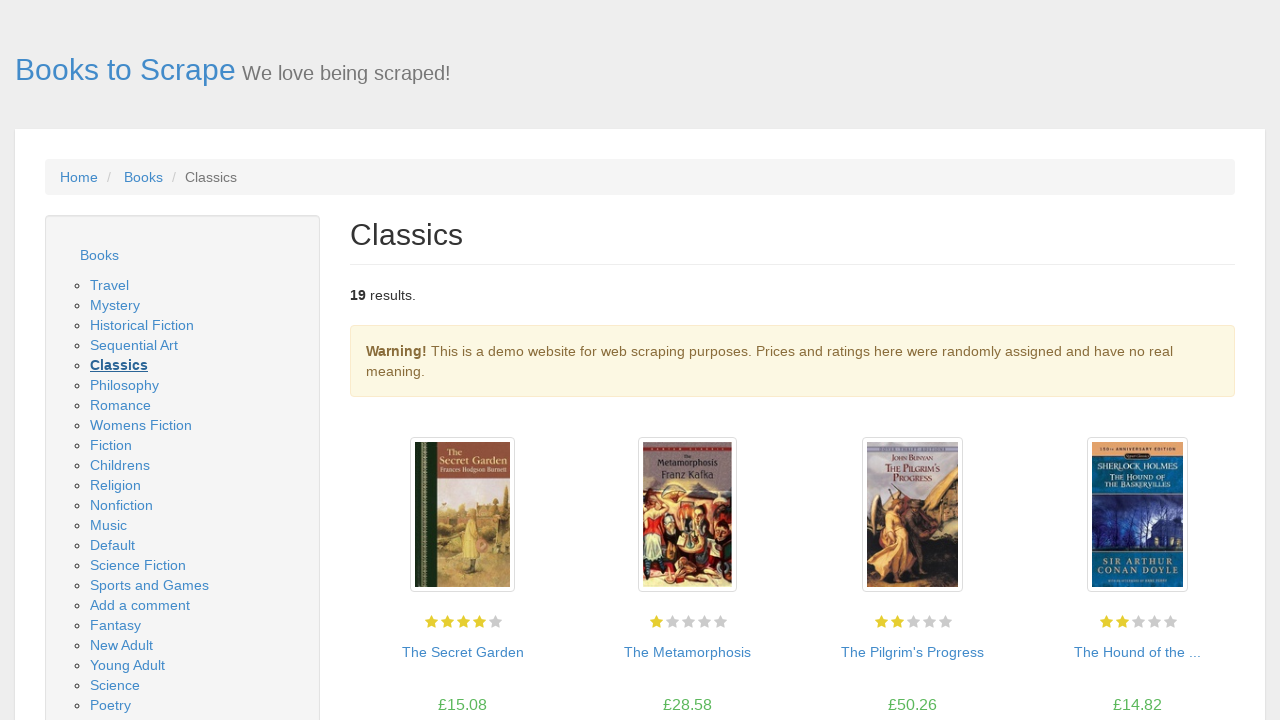